Tests navigation to the "Forgot Your Password" link from the login page and verifies the page titles of both the landing page and the password recovery page.

Starting URL: http://login2.nextbasecrm.com/

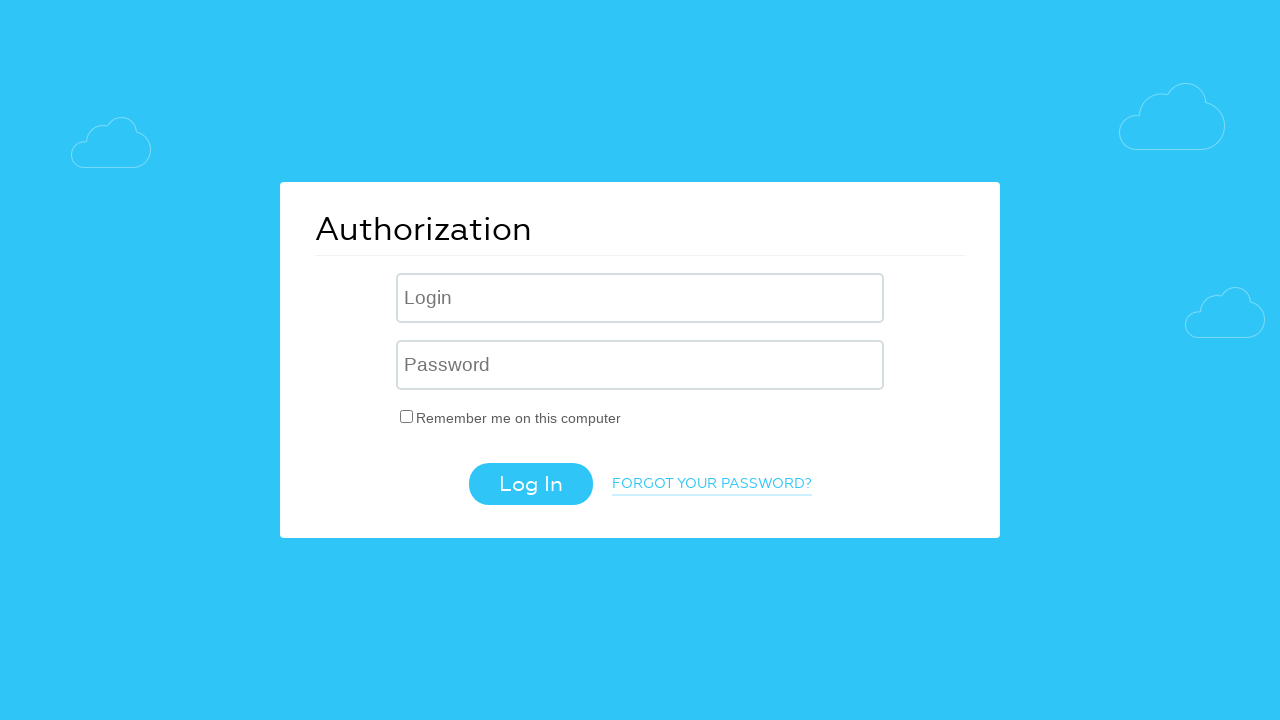

Verified login page title is 'Authorization'
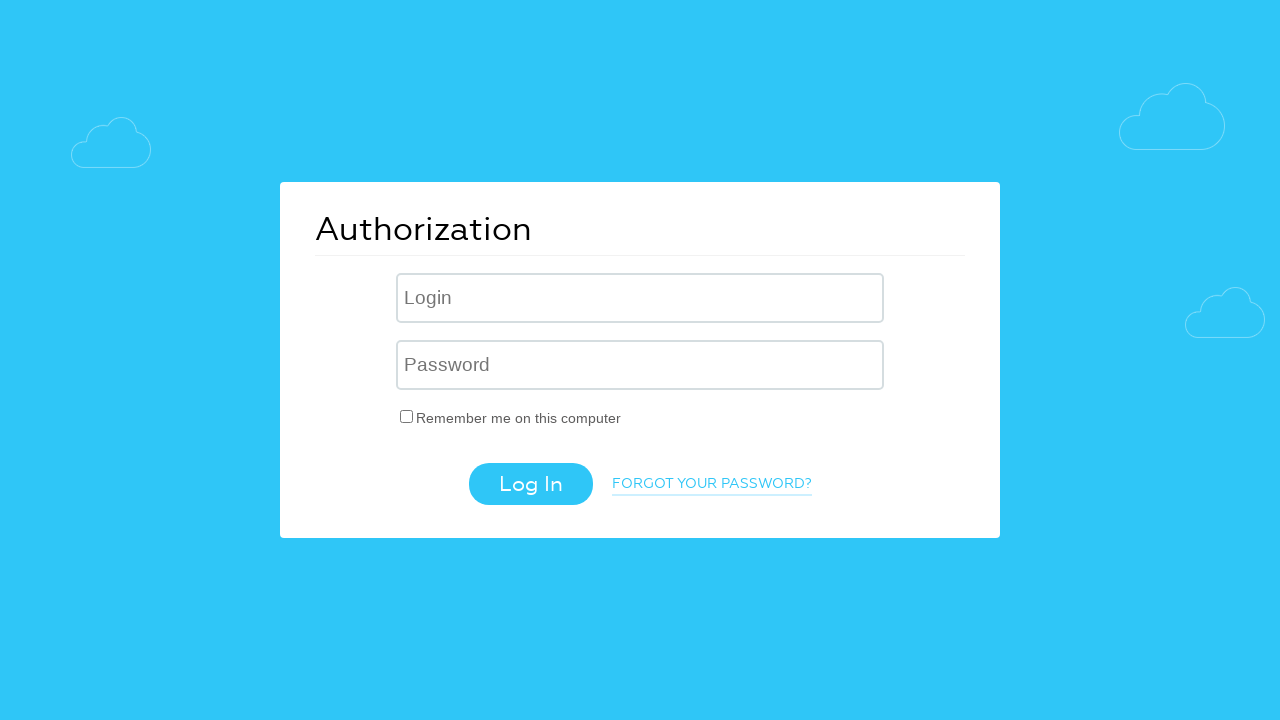

Clicked 'Forgot Your Password' link at (712, 485) on a.login-link-forgot-pass
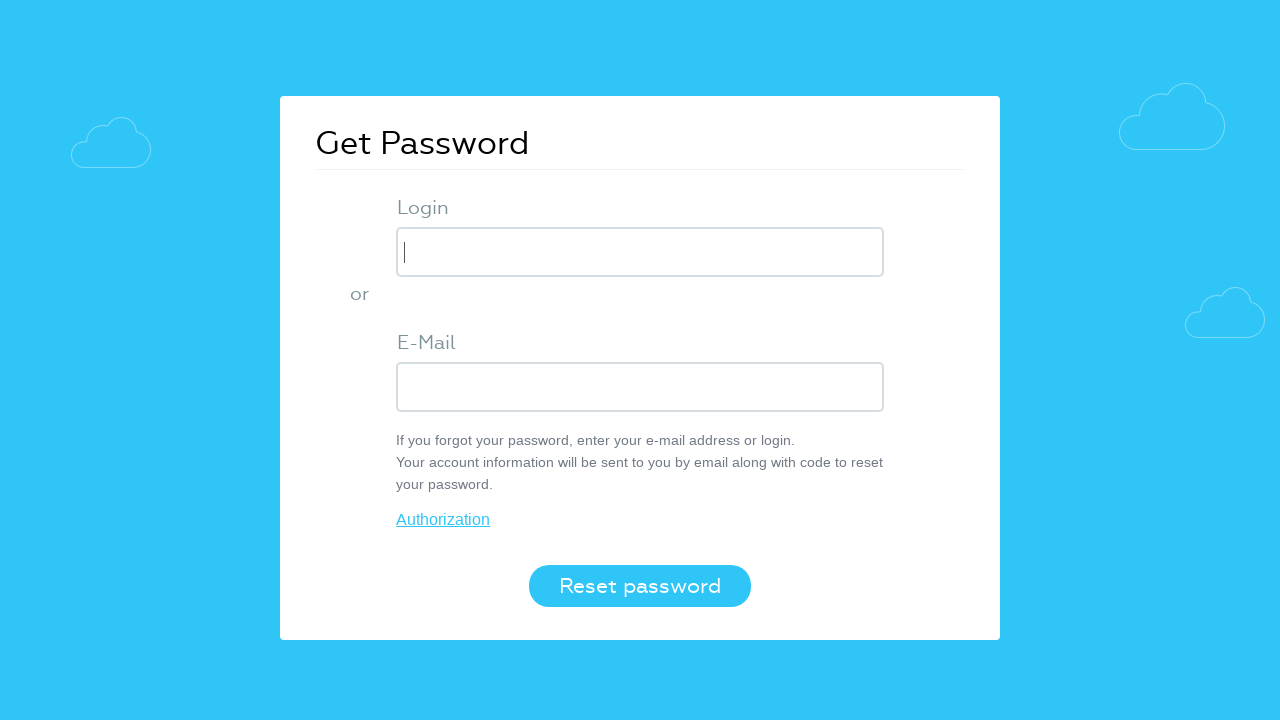

Password recovery page loaded (domcontentloaded)
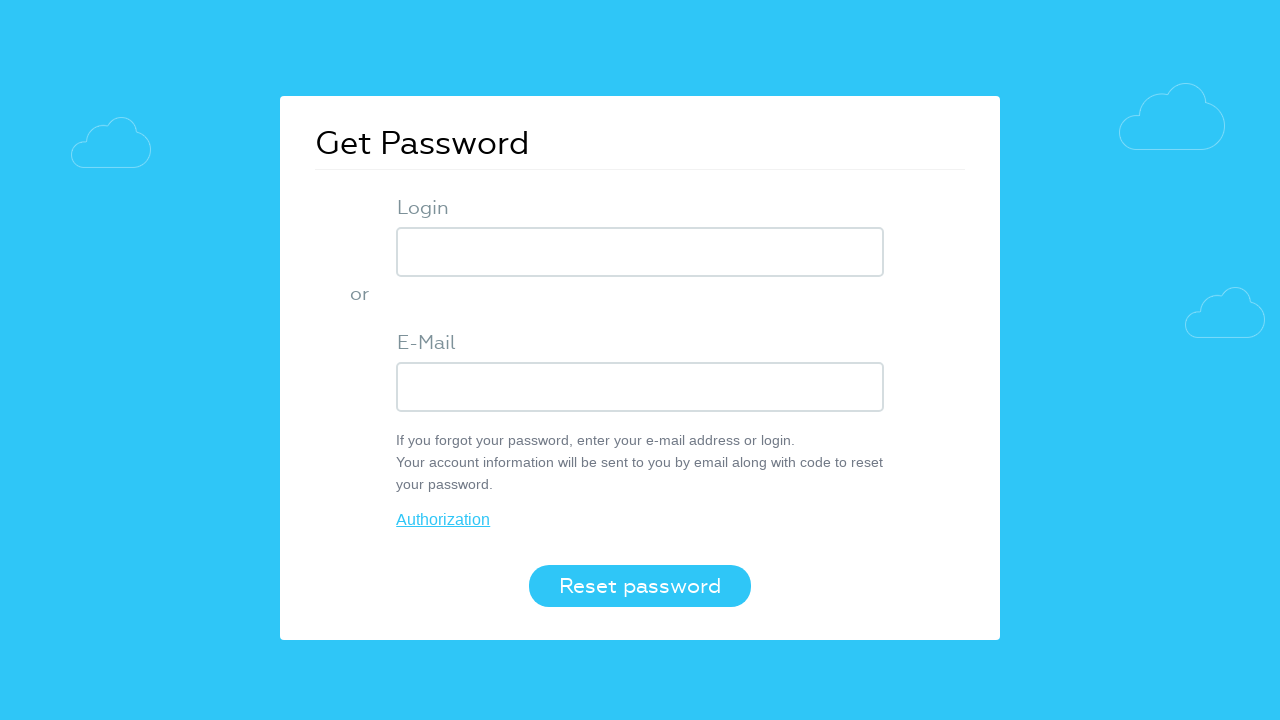

Verified password recovery page title is 'Get Password'
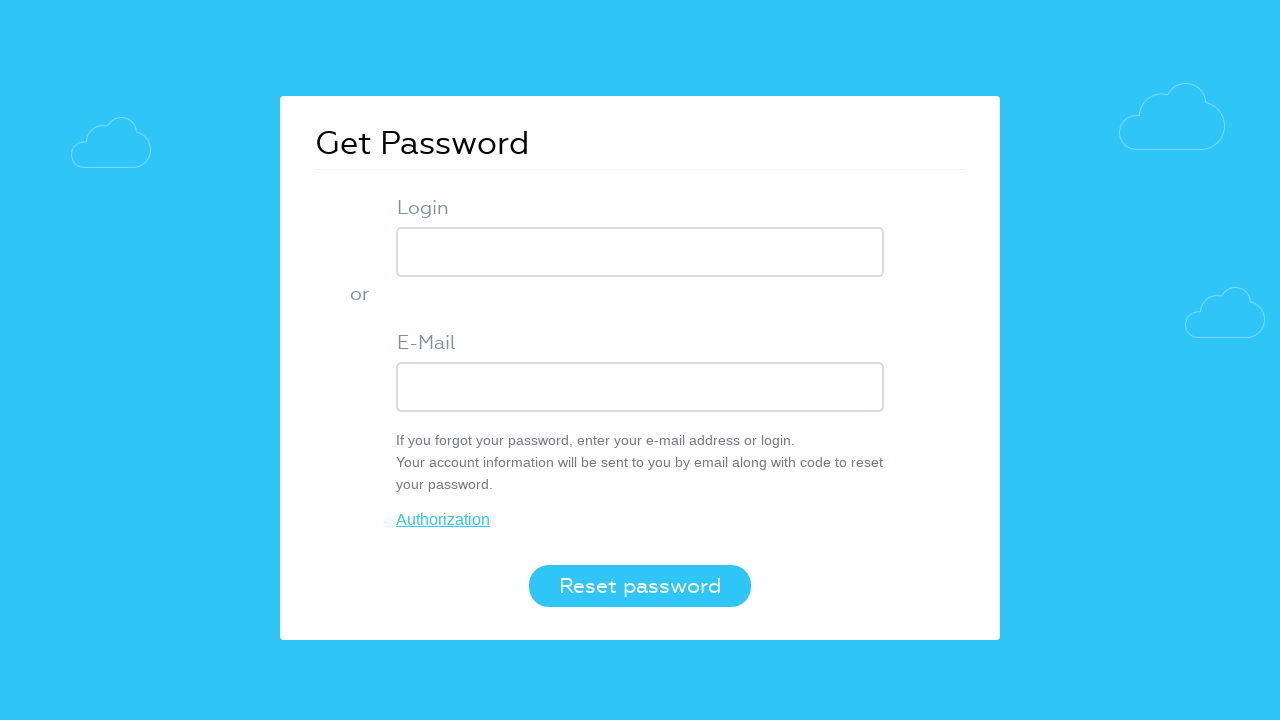

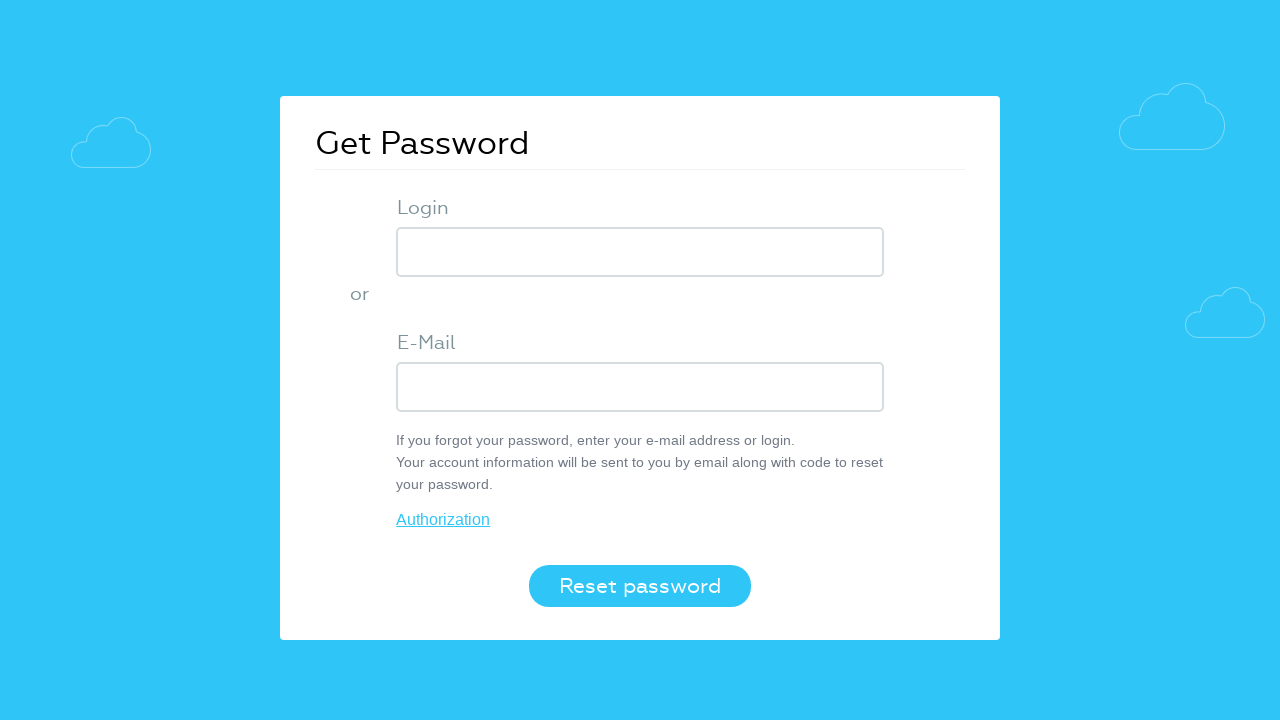